Tests dropdown handling on OrangeHRM's demo booking page by selecting a country (India) from the Country dropdown without using the Select class

Starting URL: https://www.orangehrm.com/en/book-a-free-demo

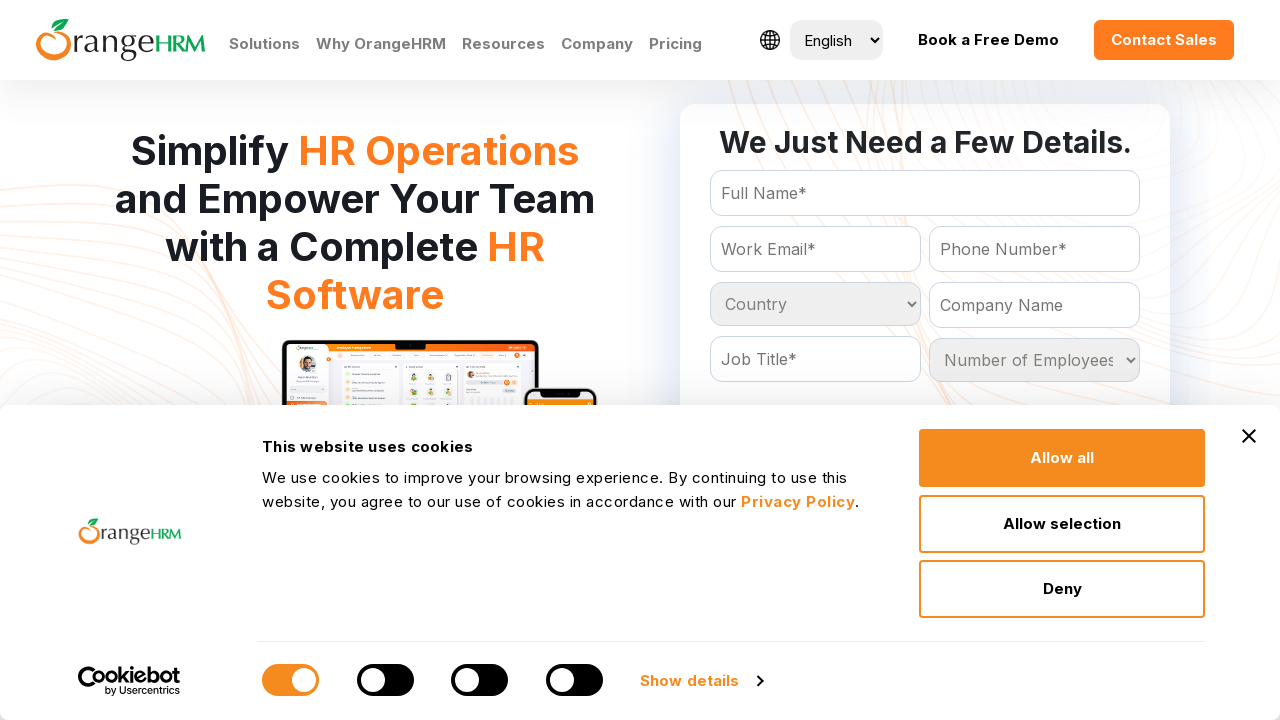

Country dropdown selector became visible
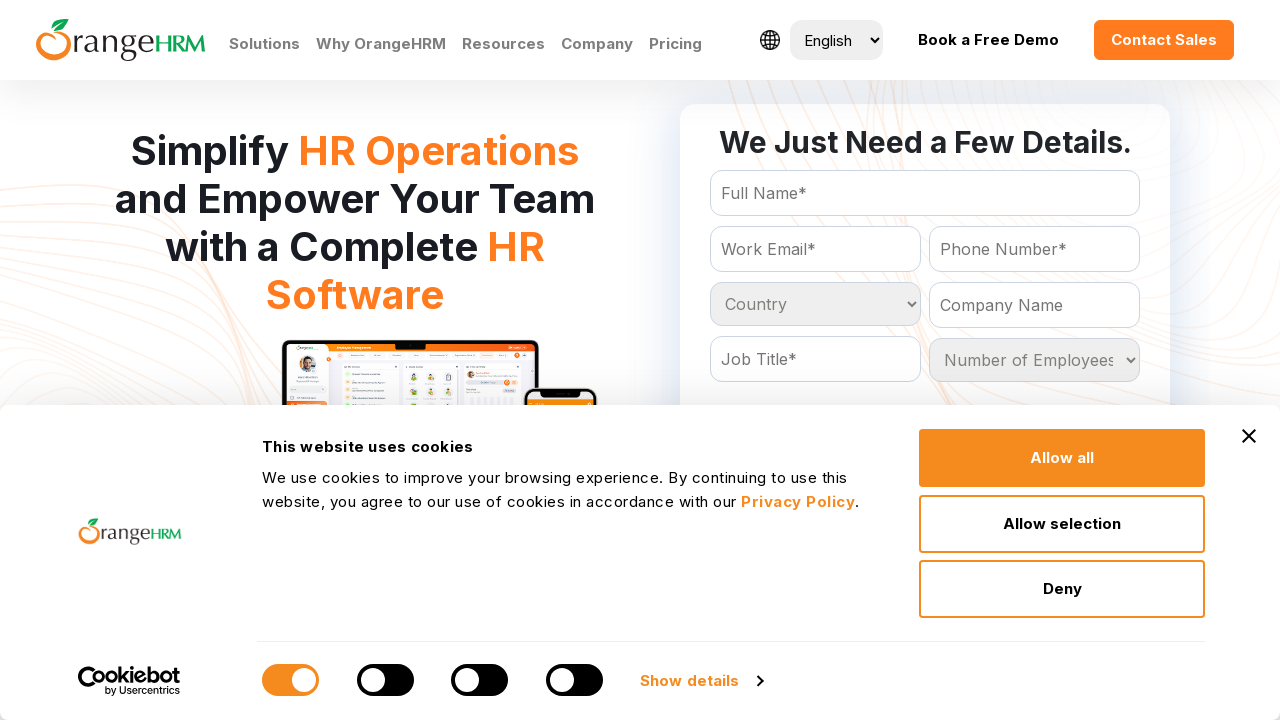

Clicked on Country dropdown to open it at (815, 304) on select[name='Country']
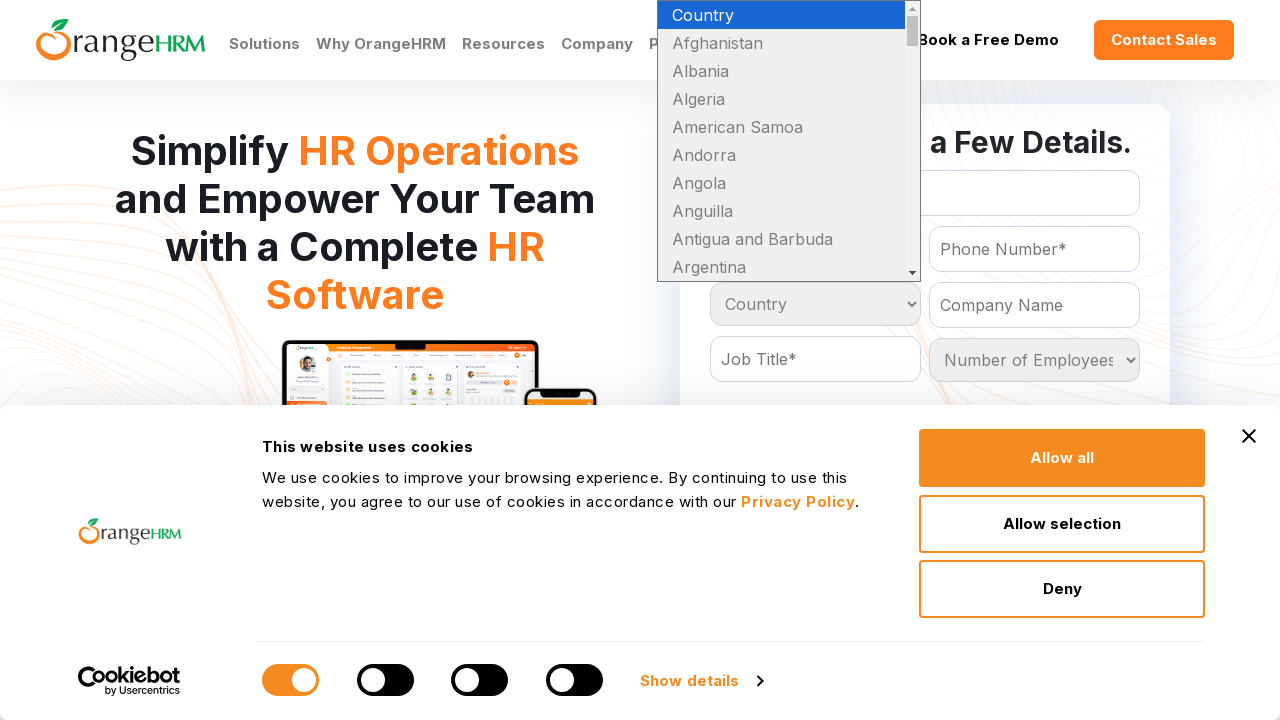

Selected 'India' from Country dropdown options on select[name='Country']
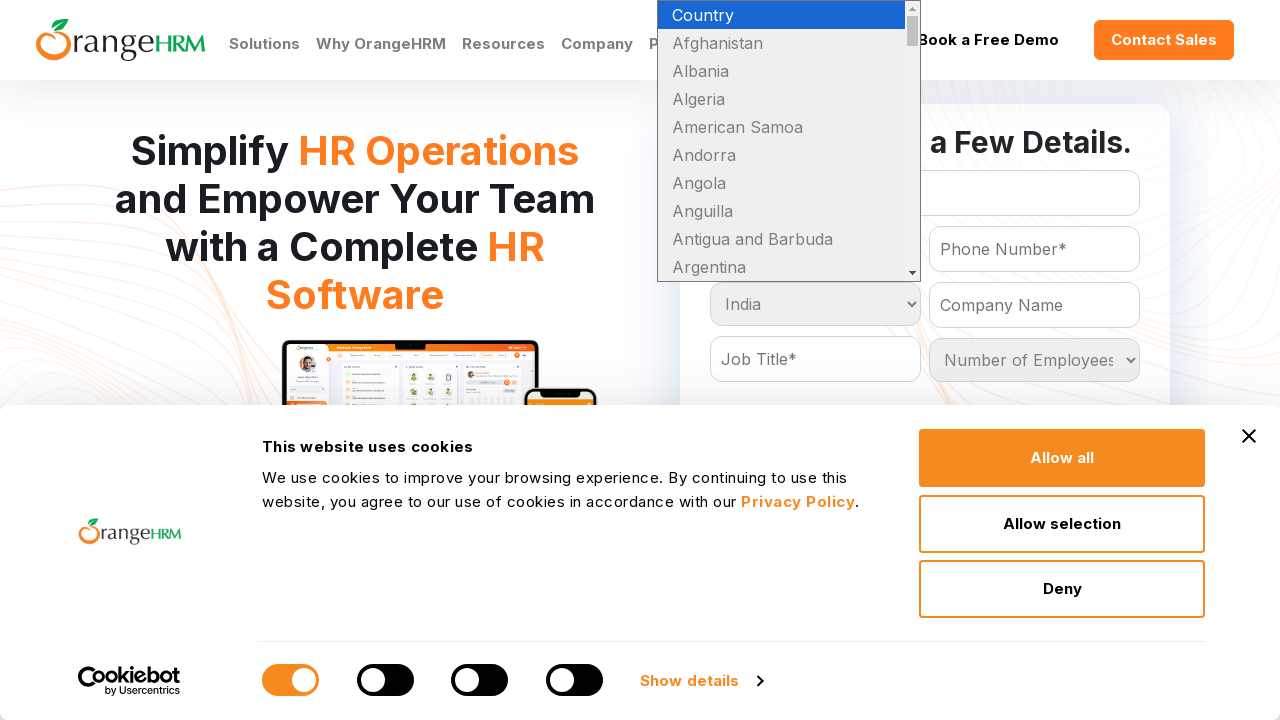

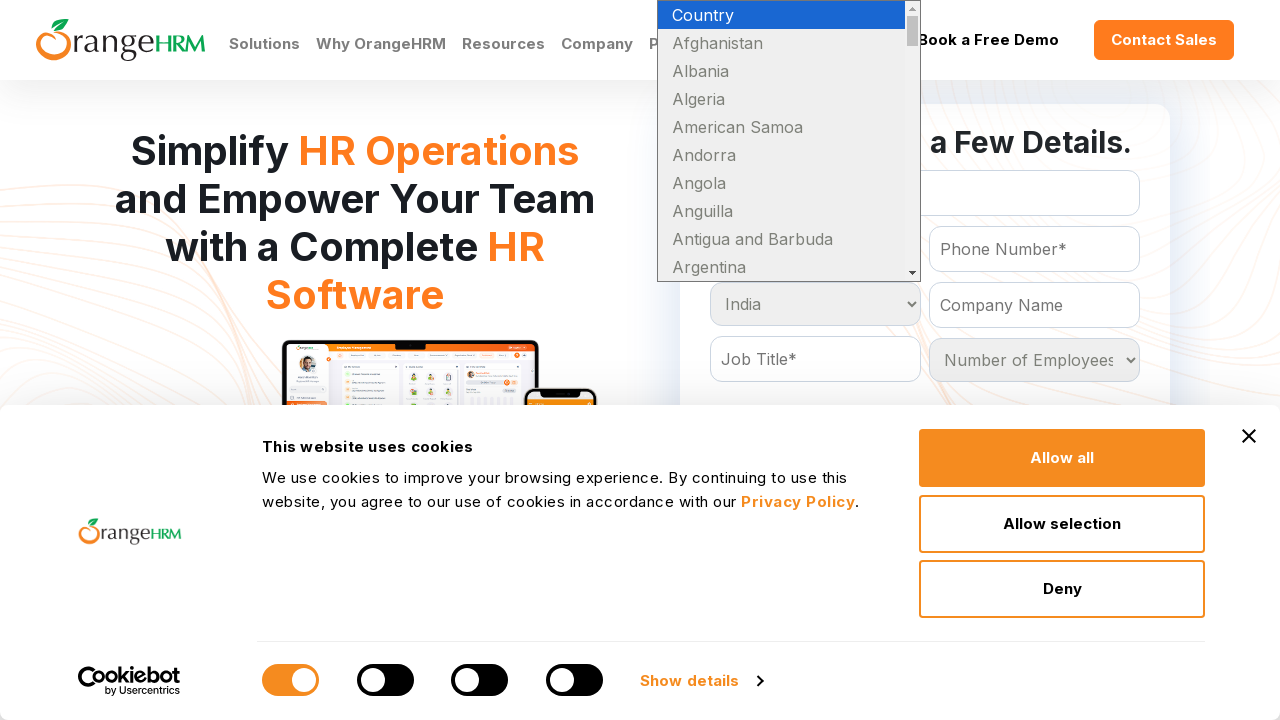